Tests working with multiple browser windows by clicking a link that opens a new window, switching to the original window to verify focus, then switching to the new window and verifying its title.

Starting URL: http://the-internet.herokuapp.com/windows

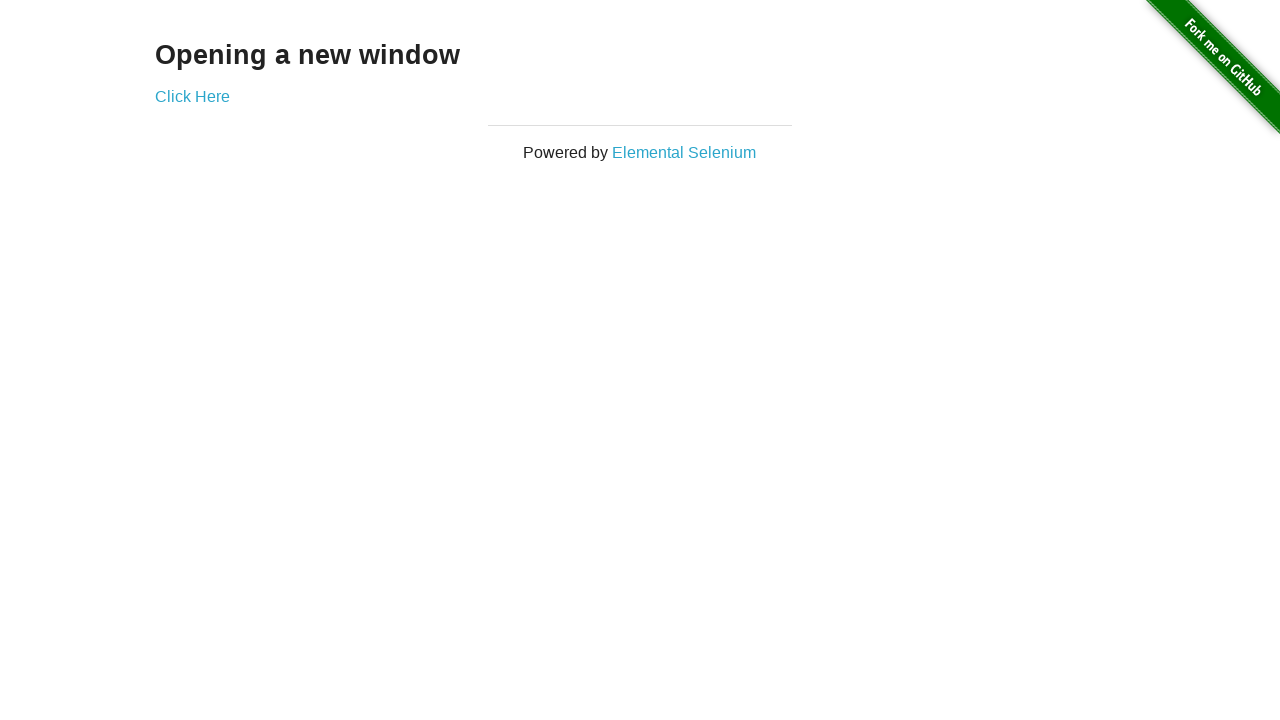

Clicked link that opens a new window at (192, 96) on .example a
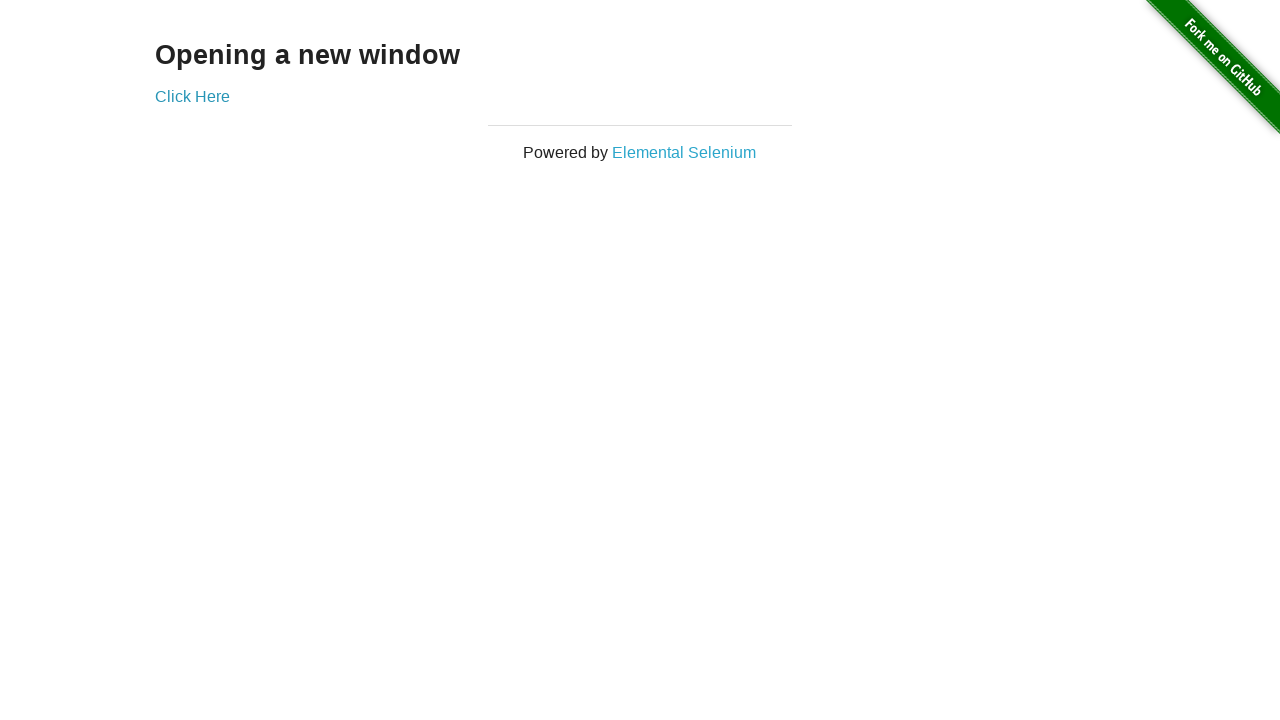

Waited for new window to open
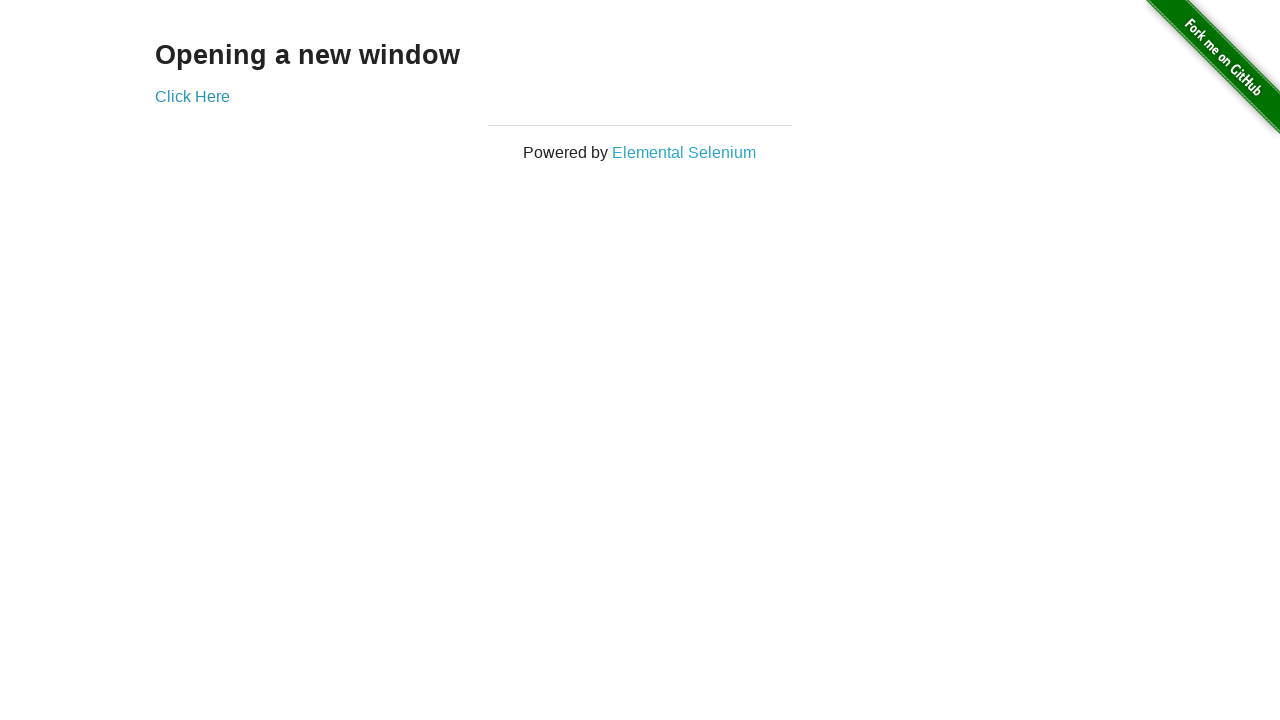

Retrieved all open pages/windows from context
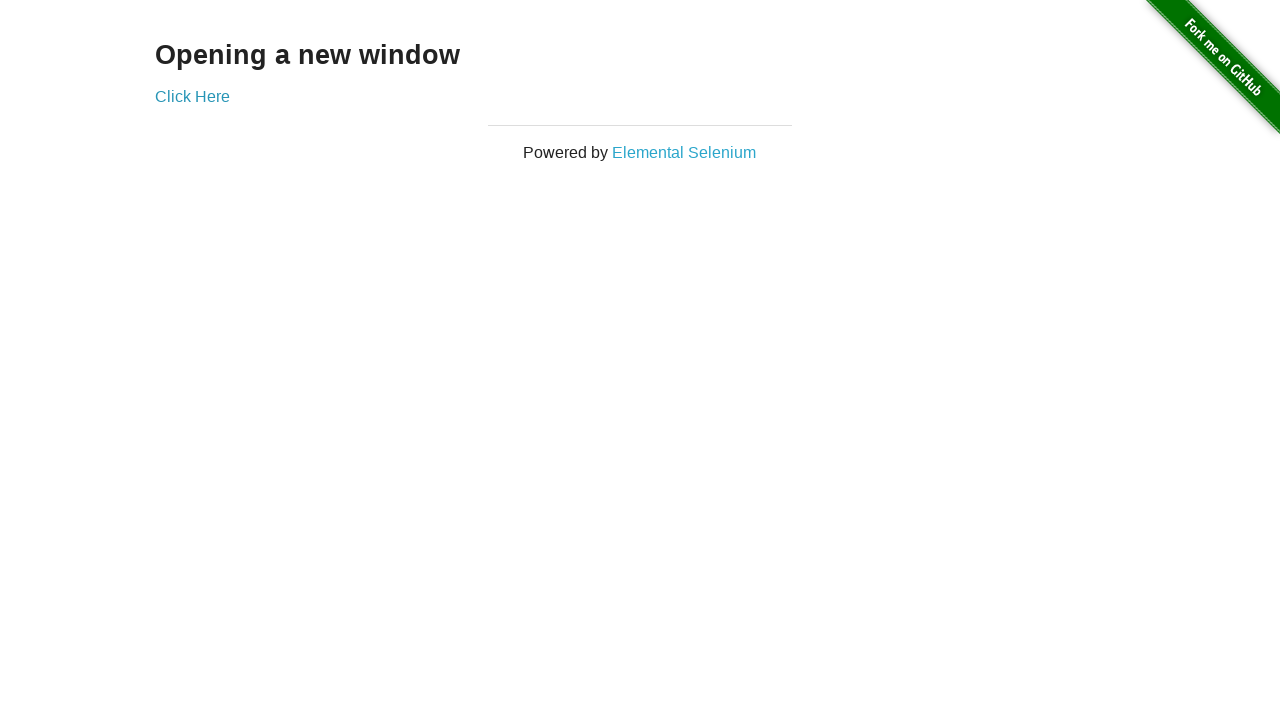

Brought first window (original) to front
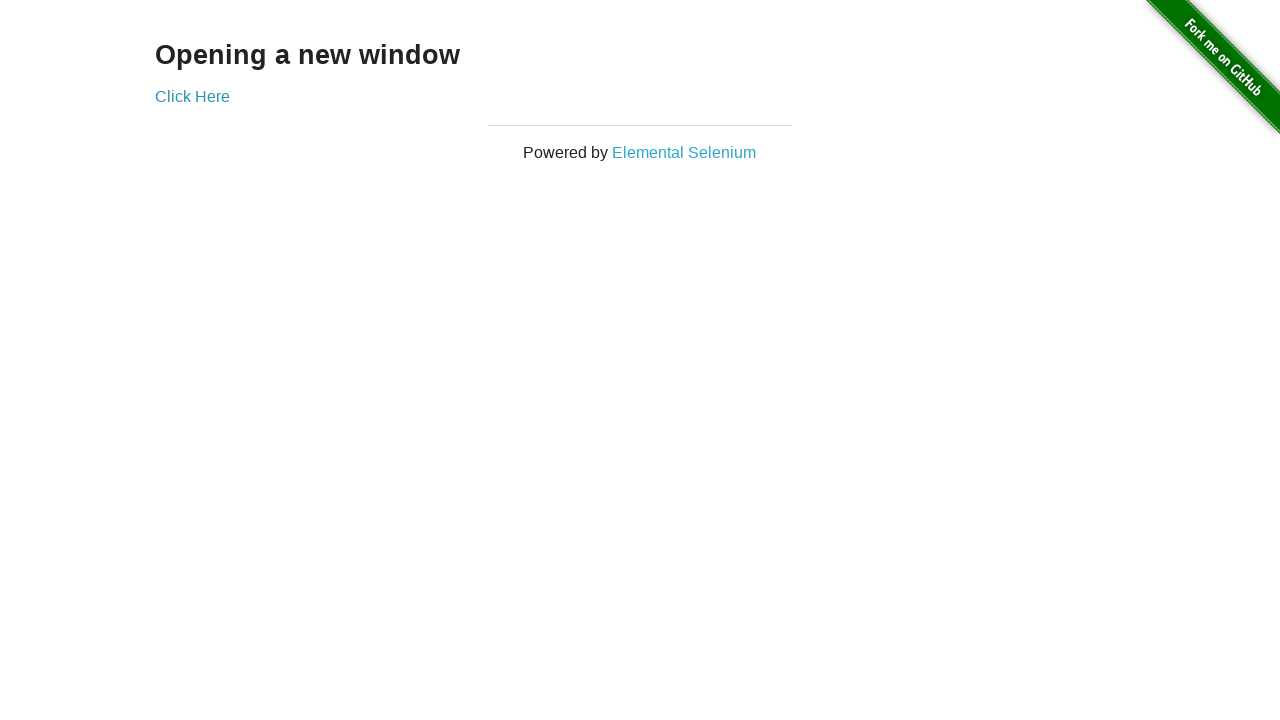

Verified that original window title is not 'New Window'
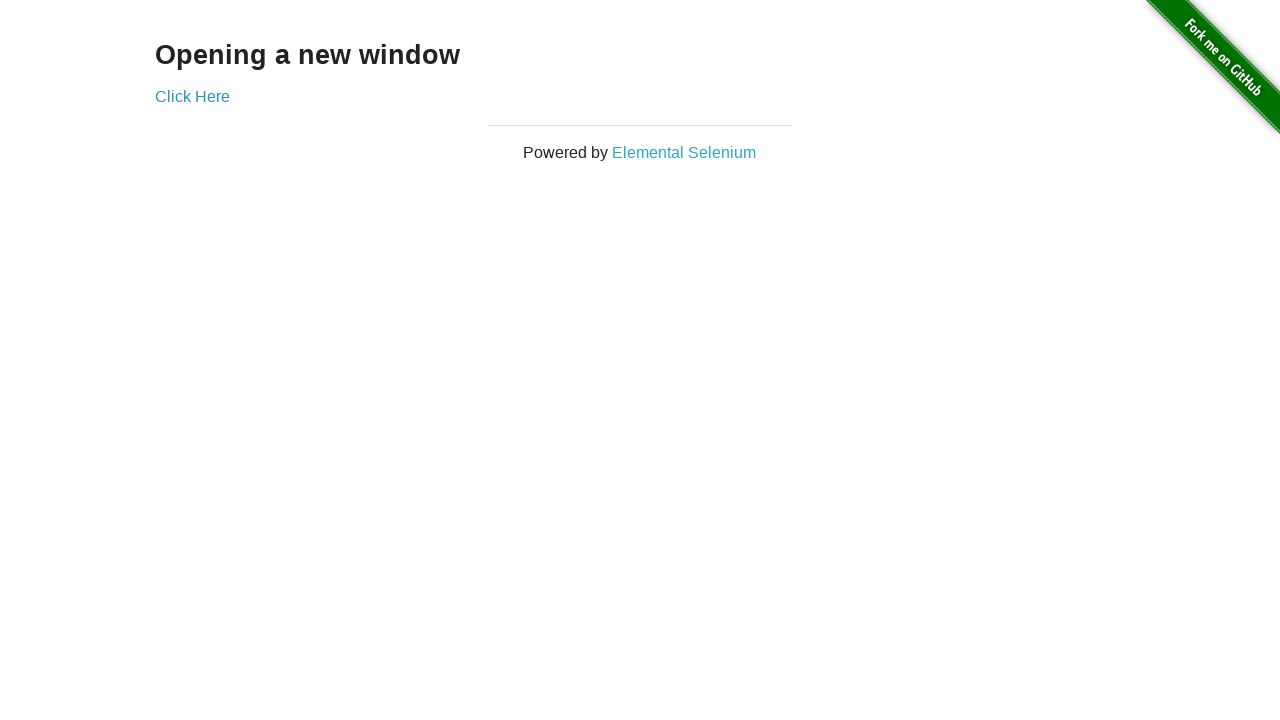

Brought new window to front
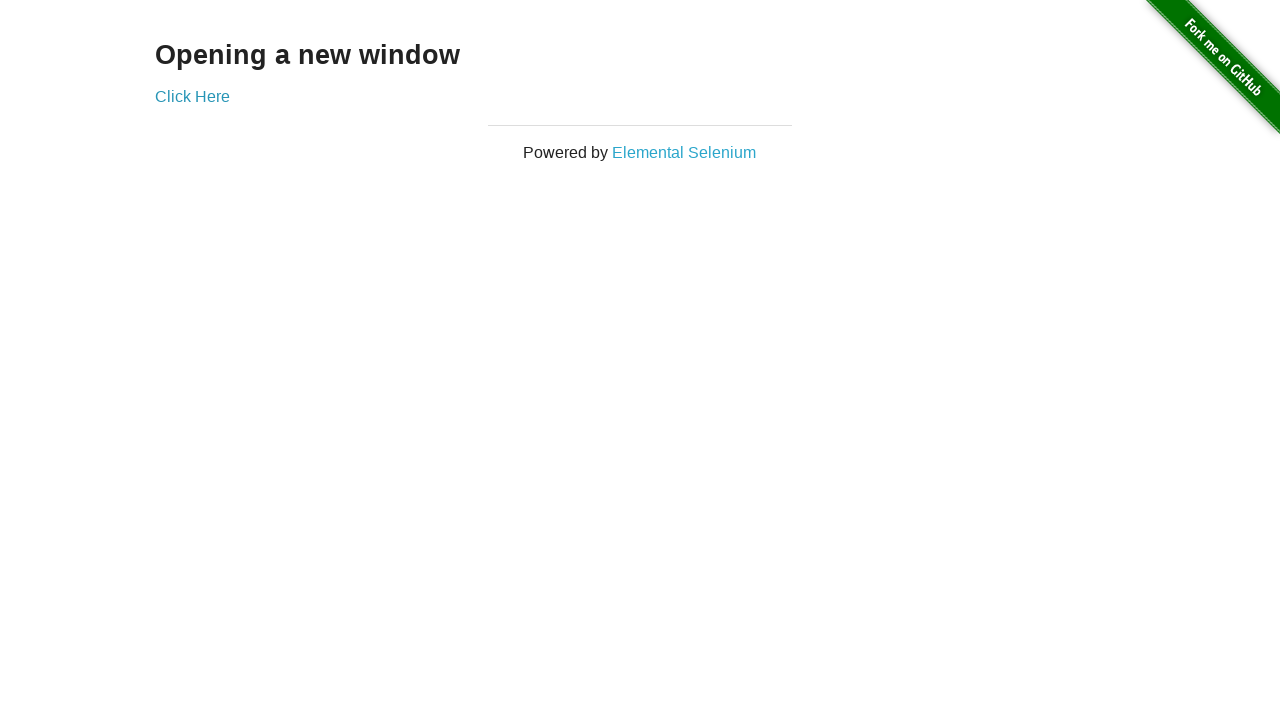

Waited for new window to fully load
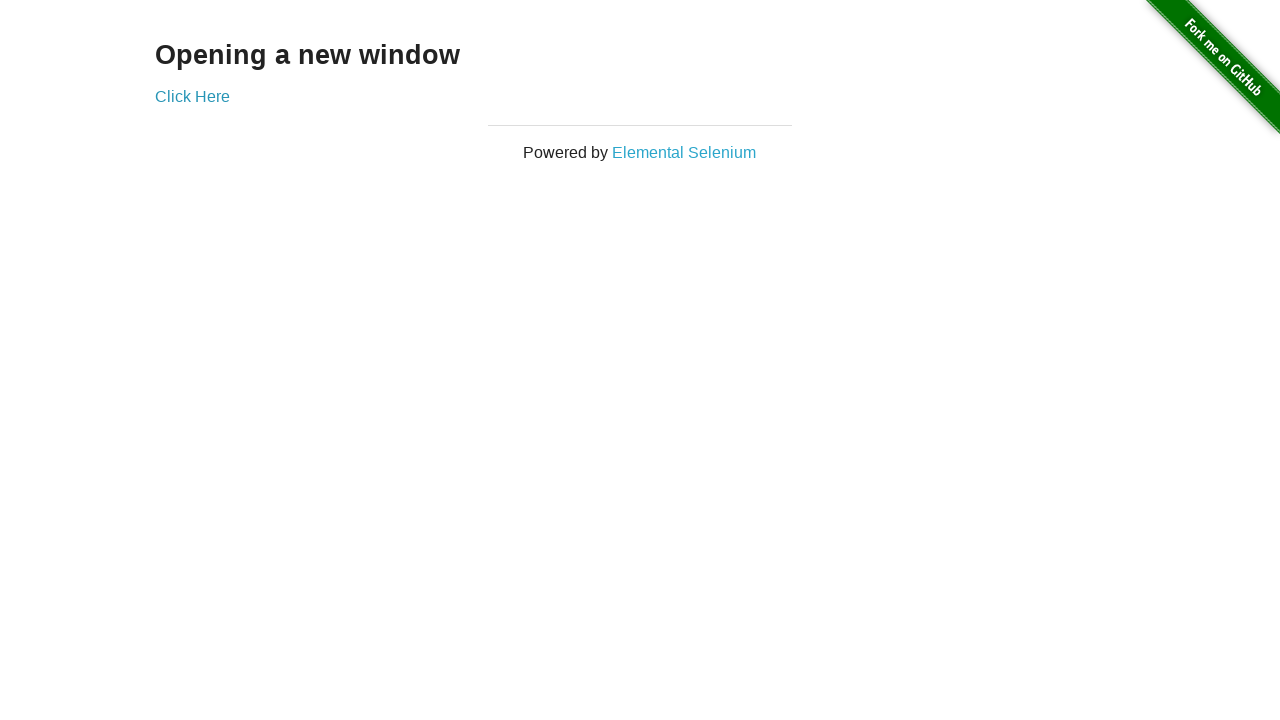

Verified that new window title is 'New Window'
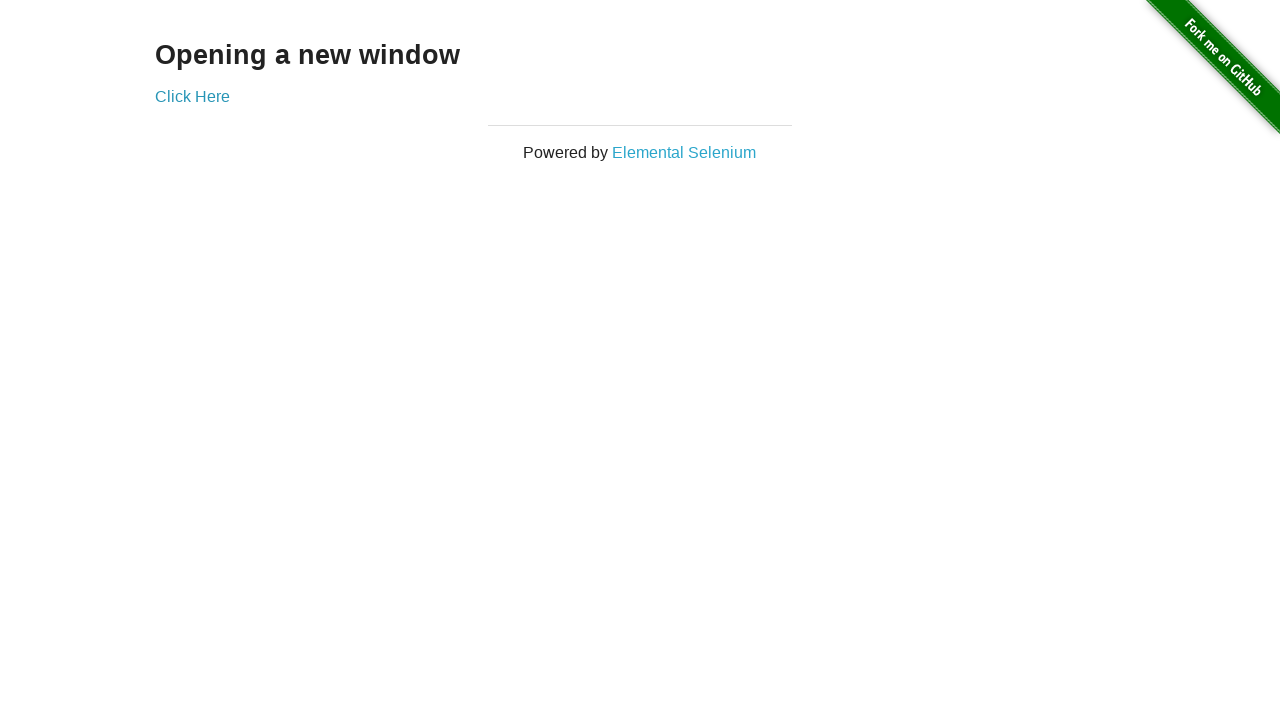

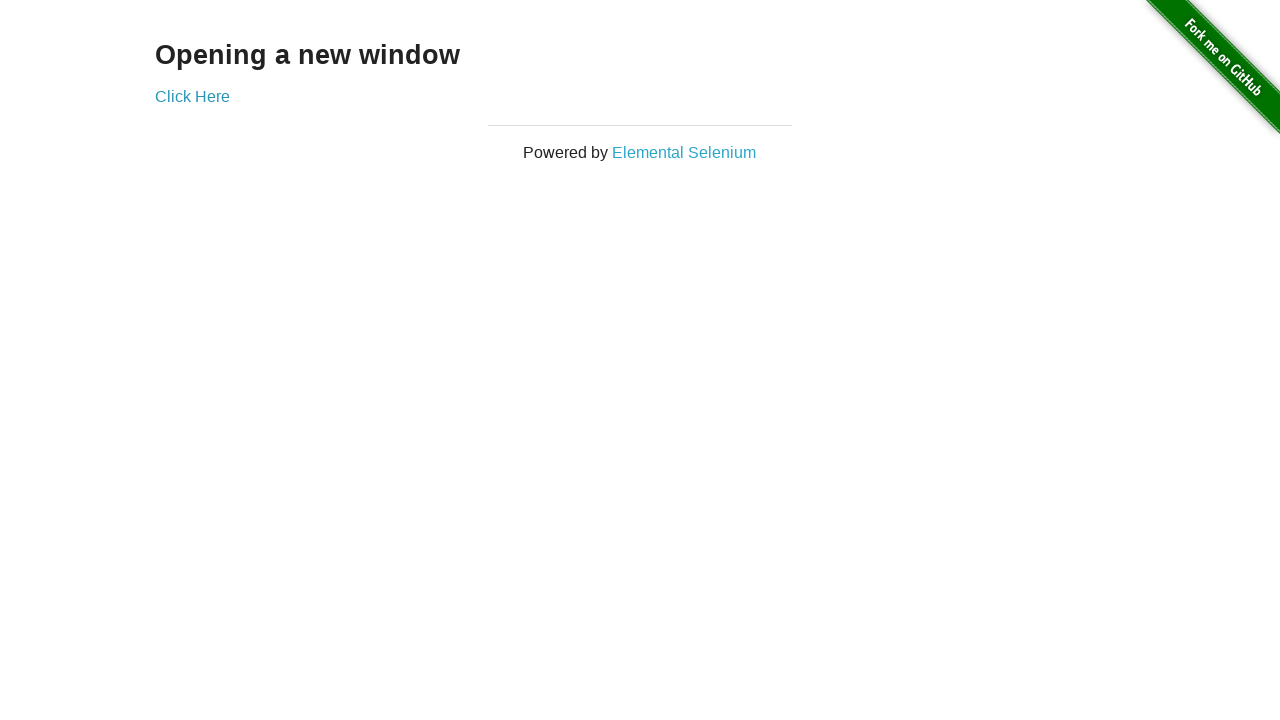